Navigates to Flipkart homepage and verifies the page title matches the expected title for the online shopping site.

Starting URL: https://www.flipkart.com/

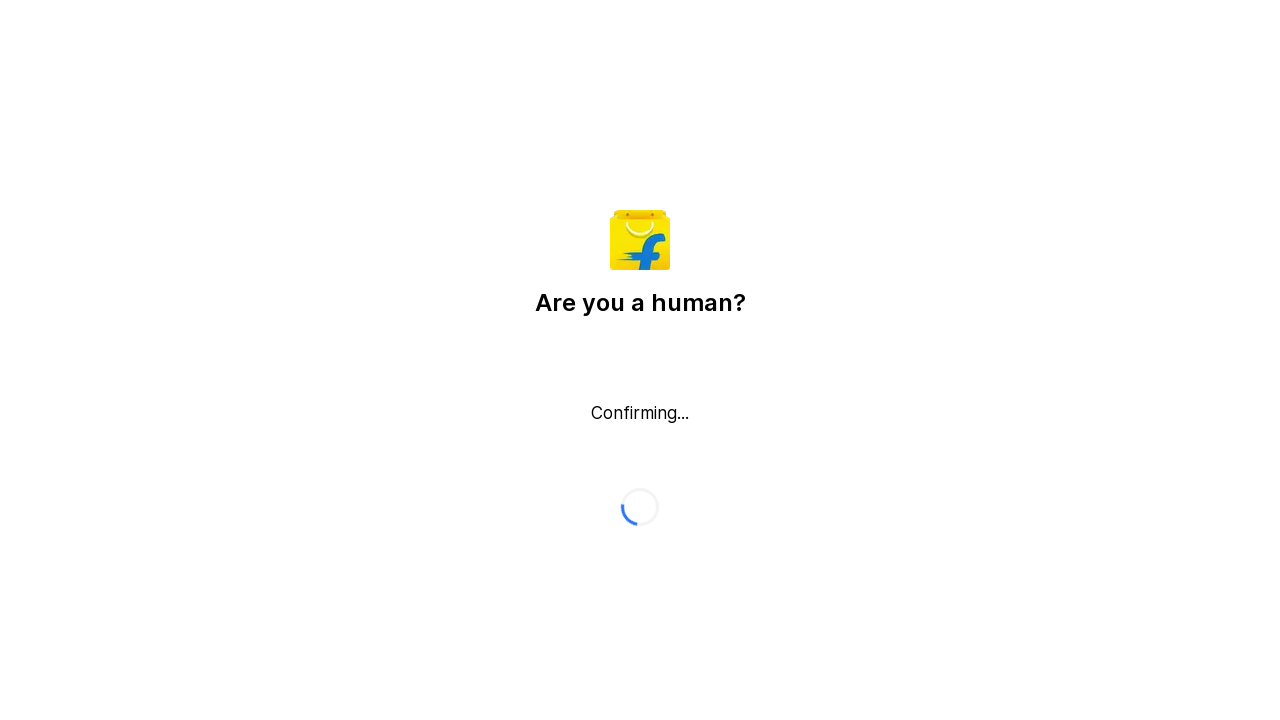

Navigated to Flipkart homepage
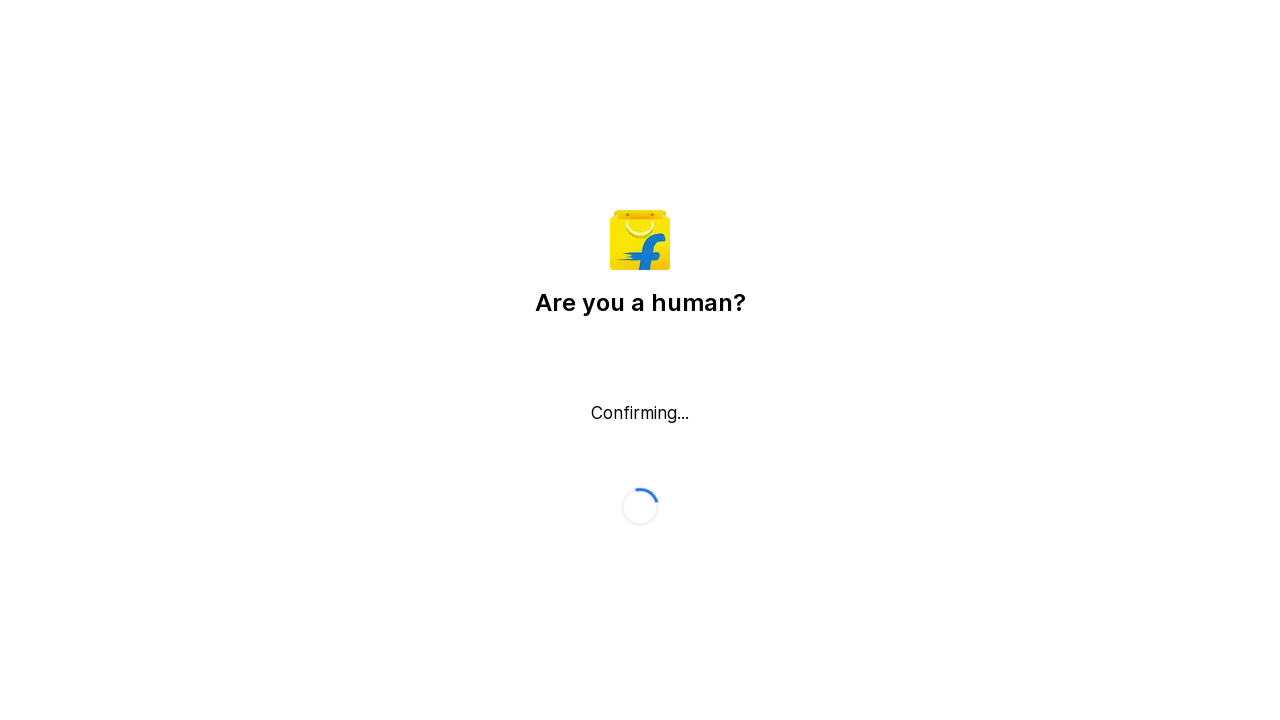

Waited for page to load with domcontentloaded state
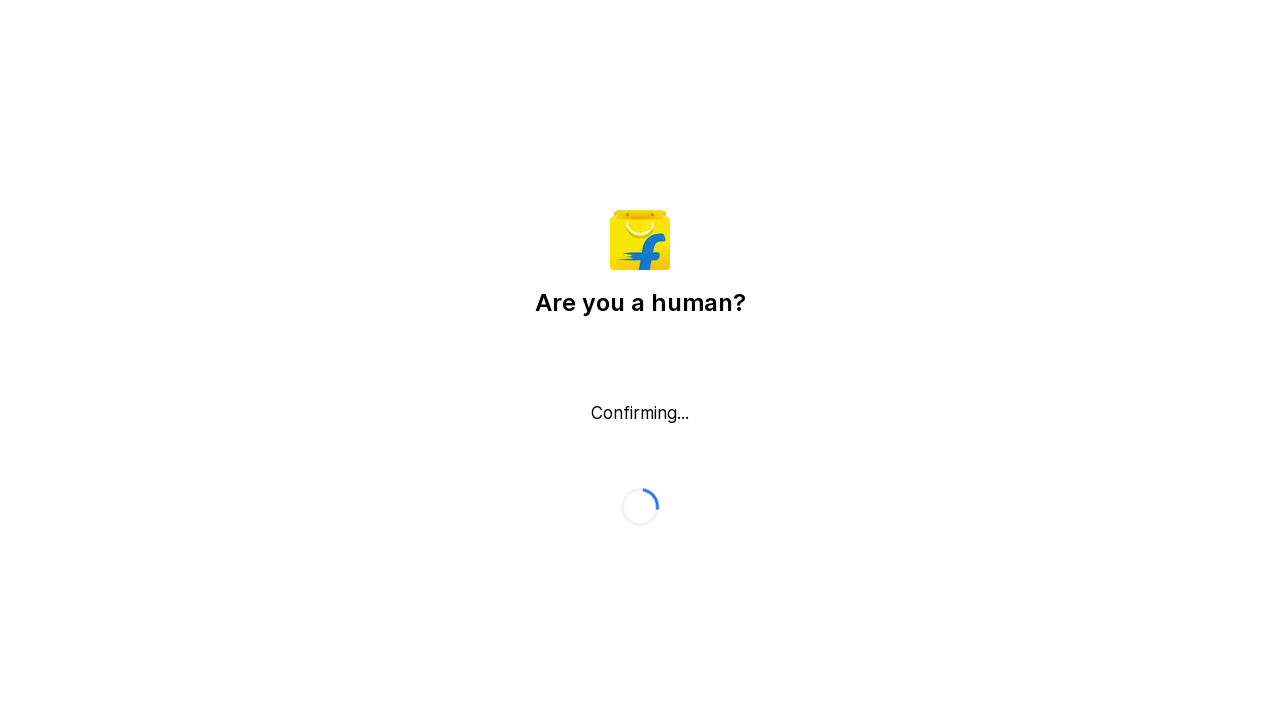

Retrieved page title: Flipkart reCAPTCHA
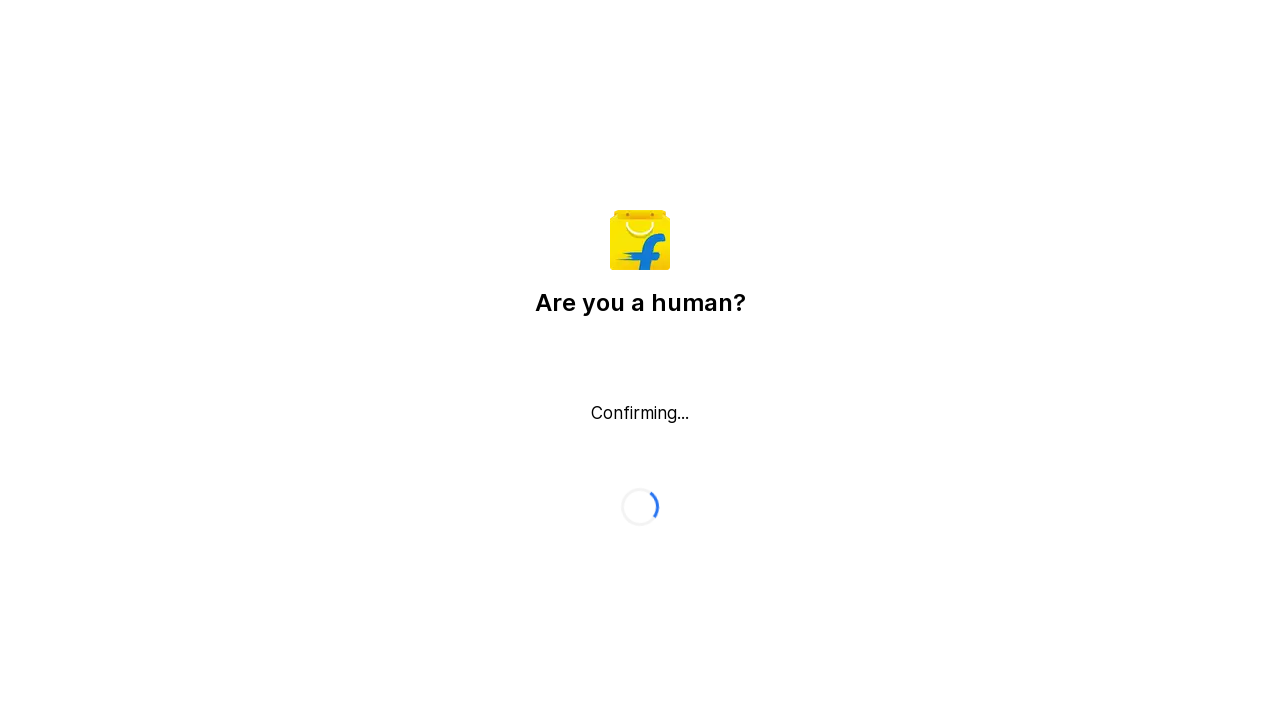

Page title does not match expected title - Test FAILED
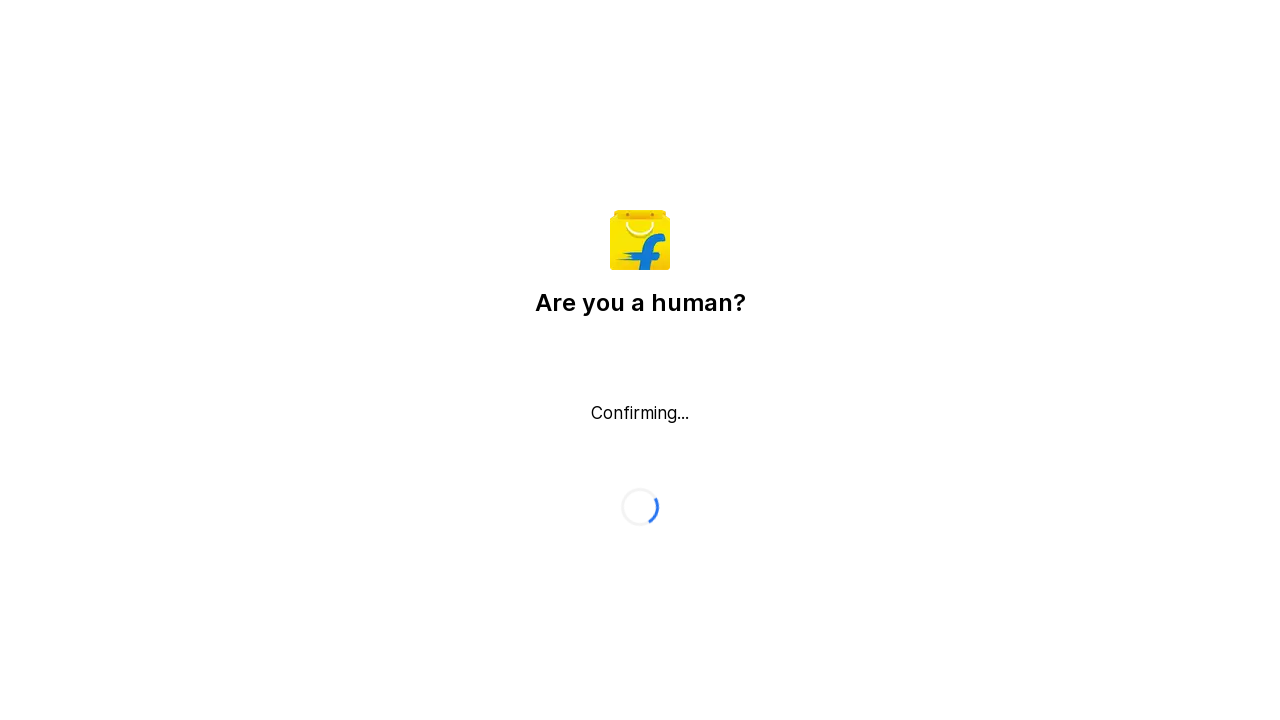

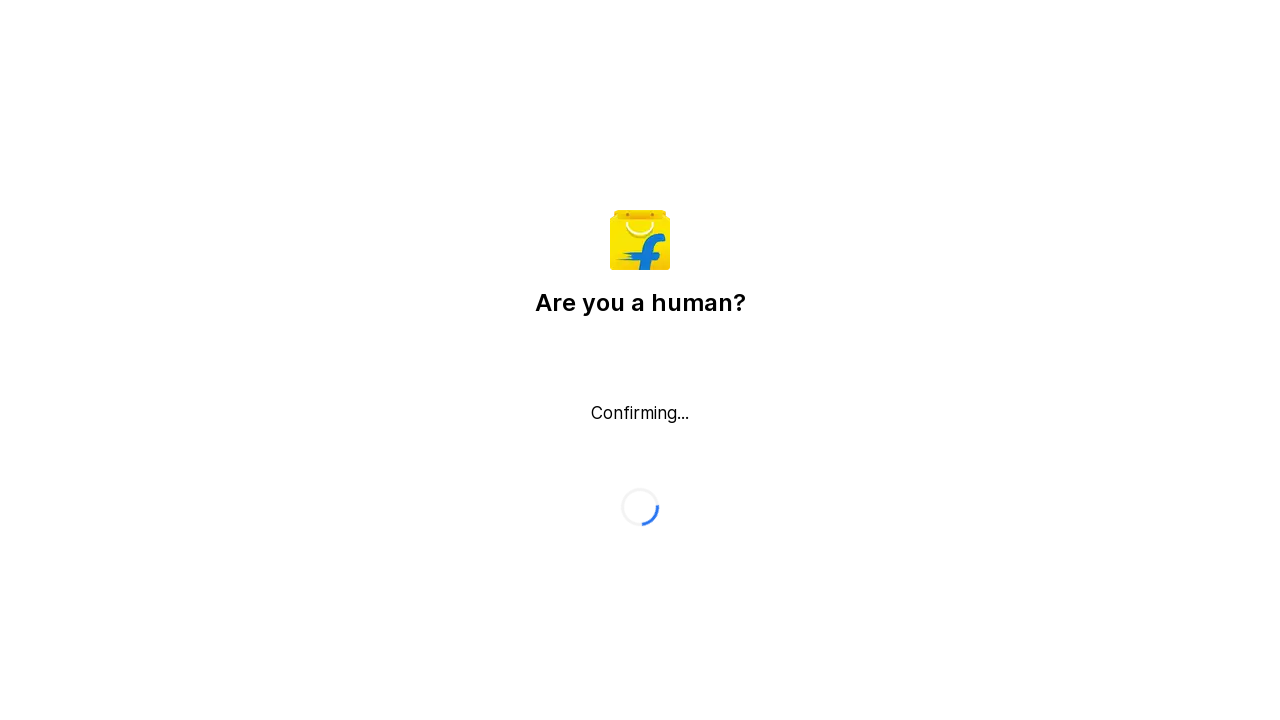